Tests JavaScript confirm dialog functionality by clicking a button inside an iframe, accepting the alert, and verifying the result text

Starting URL: https://www.w3schools.com/js/tryit.asp?filename=tryjs_confirm

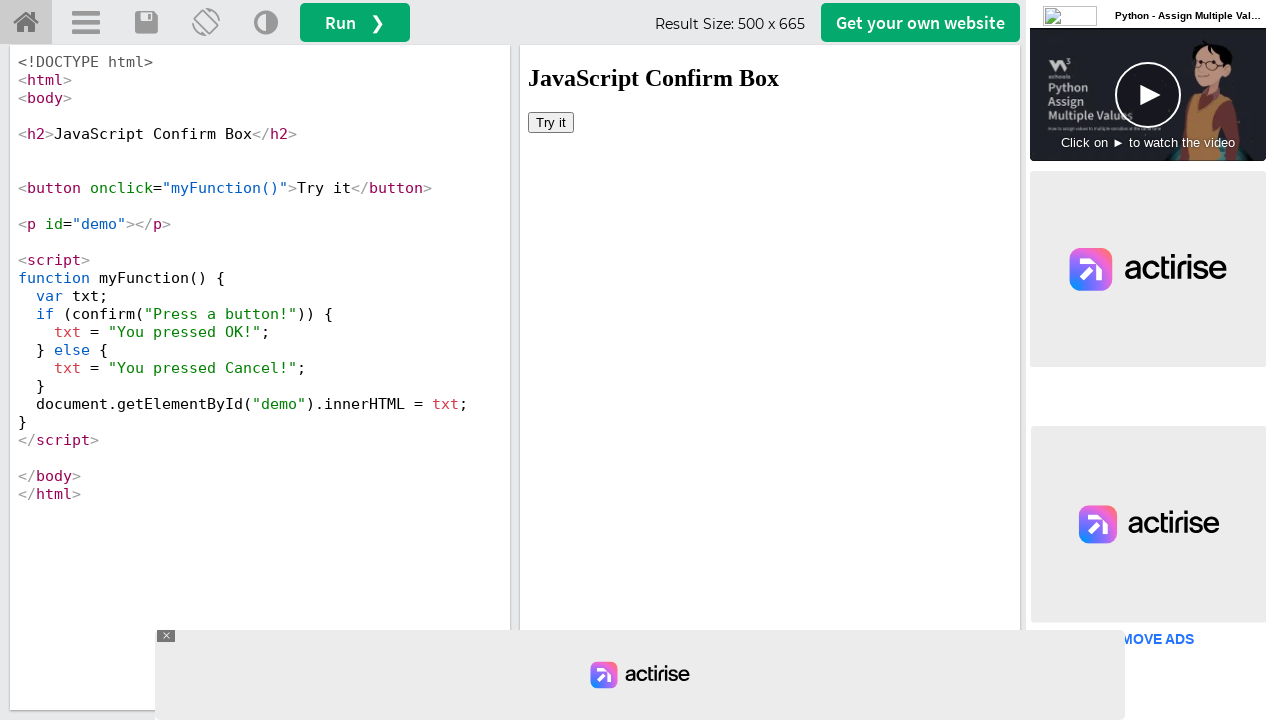

Navigated to W3Schools JavaScript confirm dialog demo page
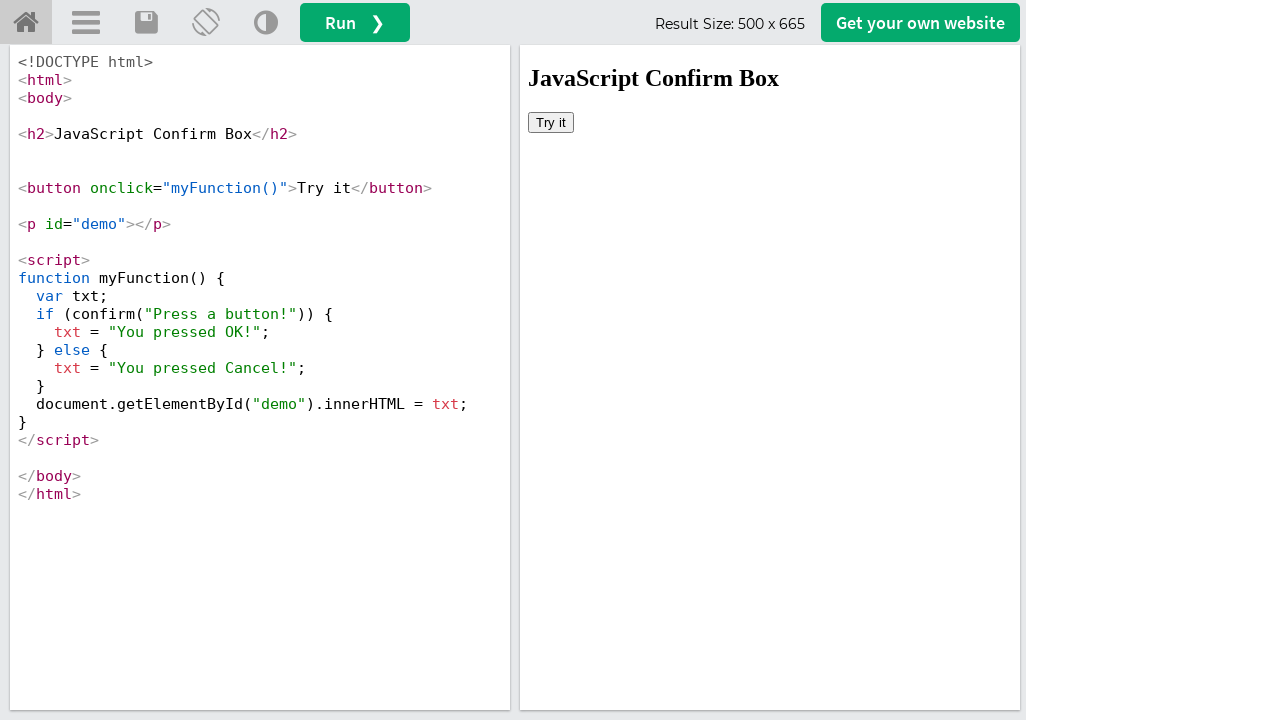

Located iframe containing the demo
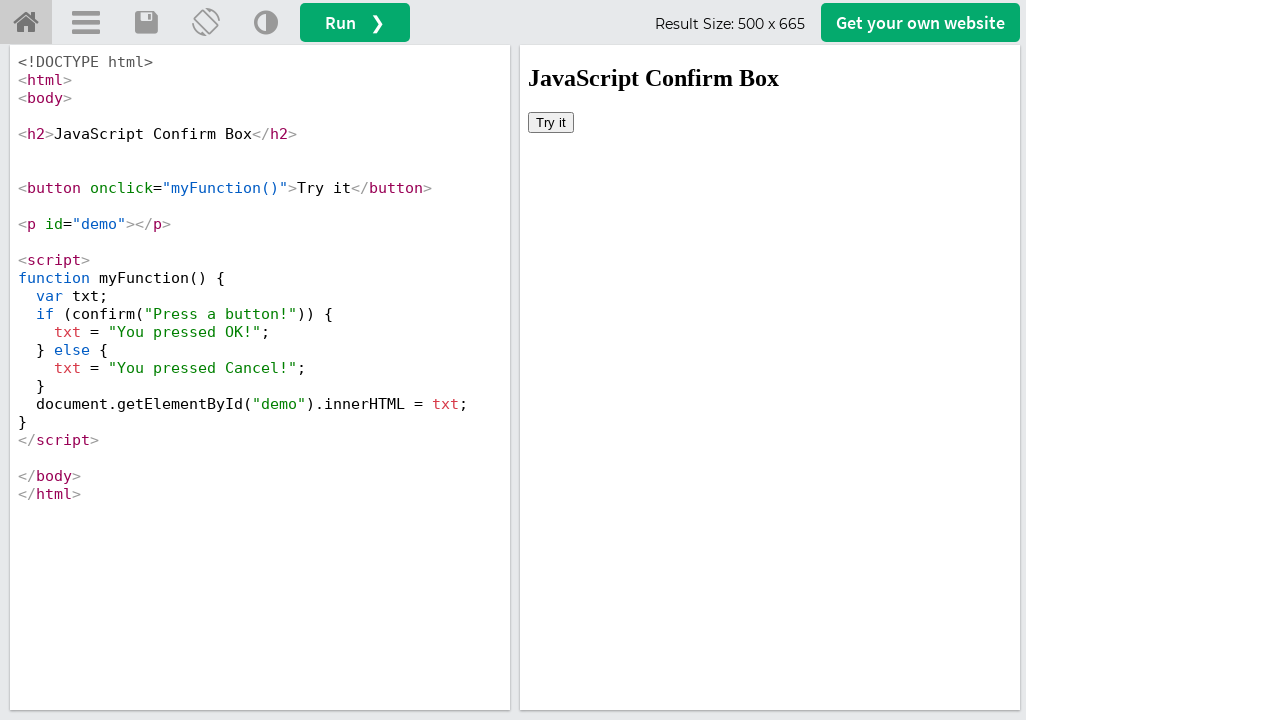

Clicked the 'Try it' button to trigger confirm dialog at (551, 122) on iframe#iframeResult >> nth=0 >> internal:control=enter-frame >> xpath=//button[t
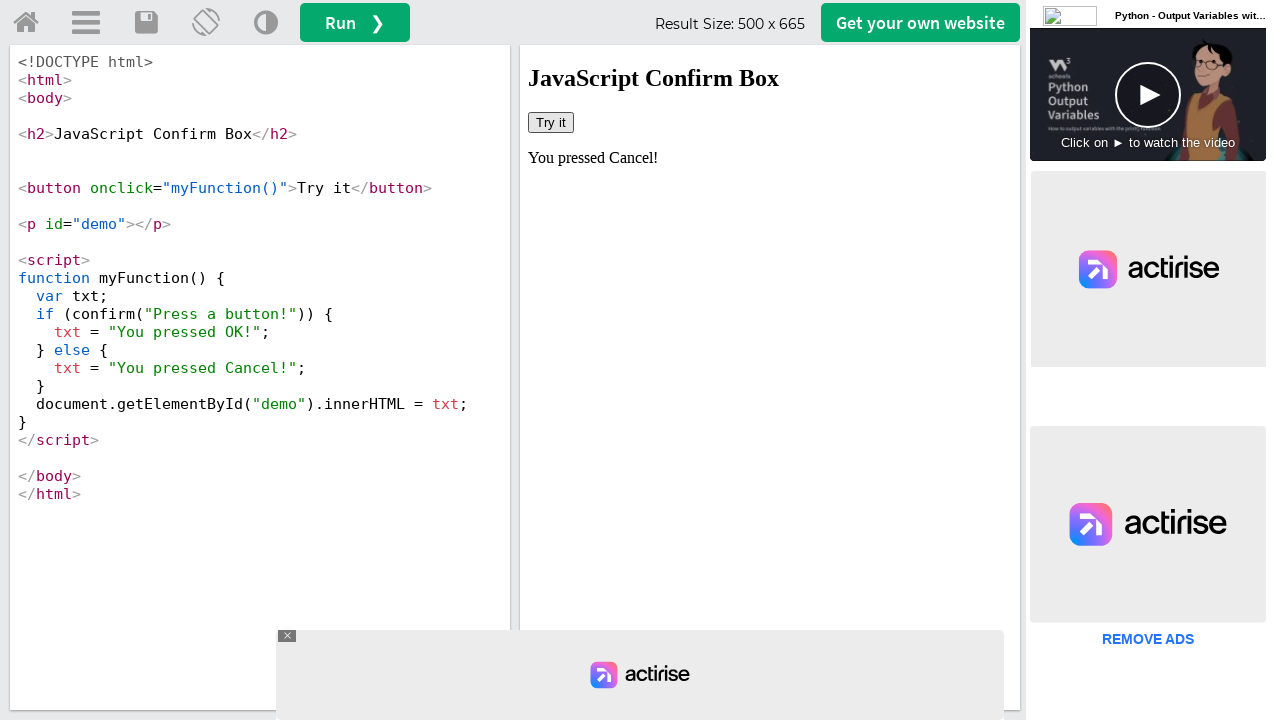

Set up dialog handler to accept the confirm dialog
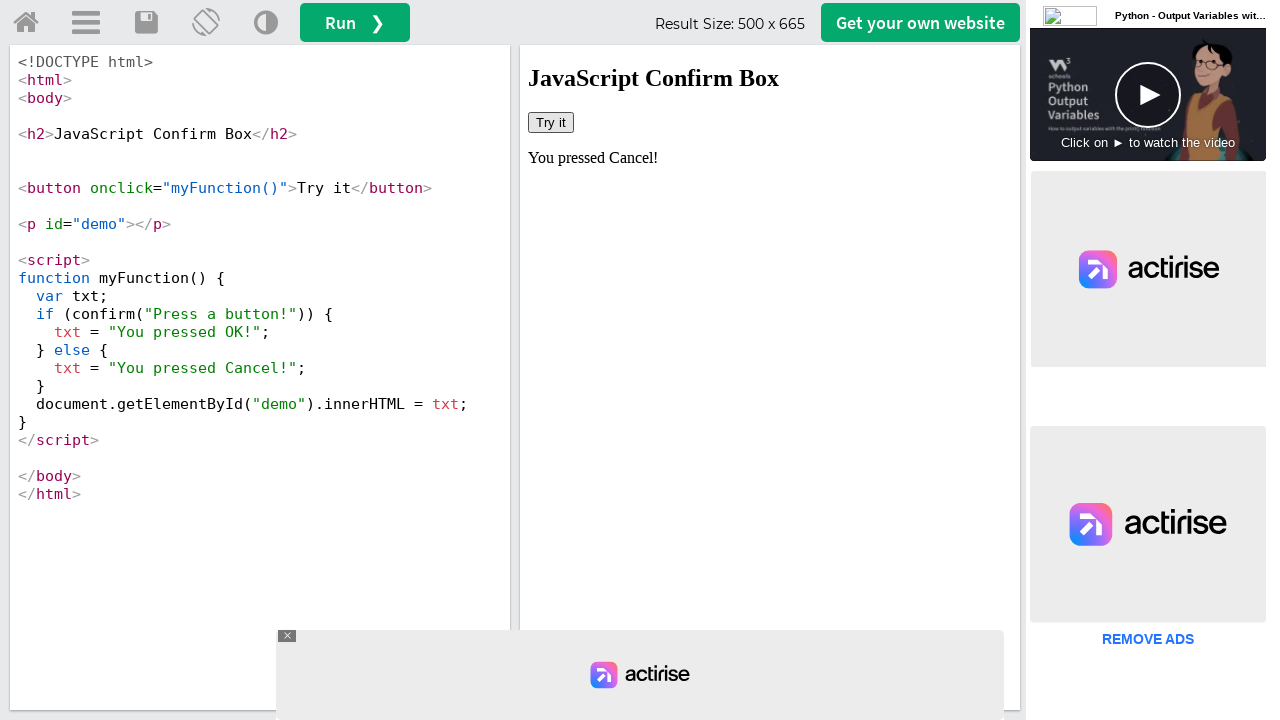

Retrieved result text from demo element: 'You pressed Cancel!'
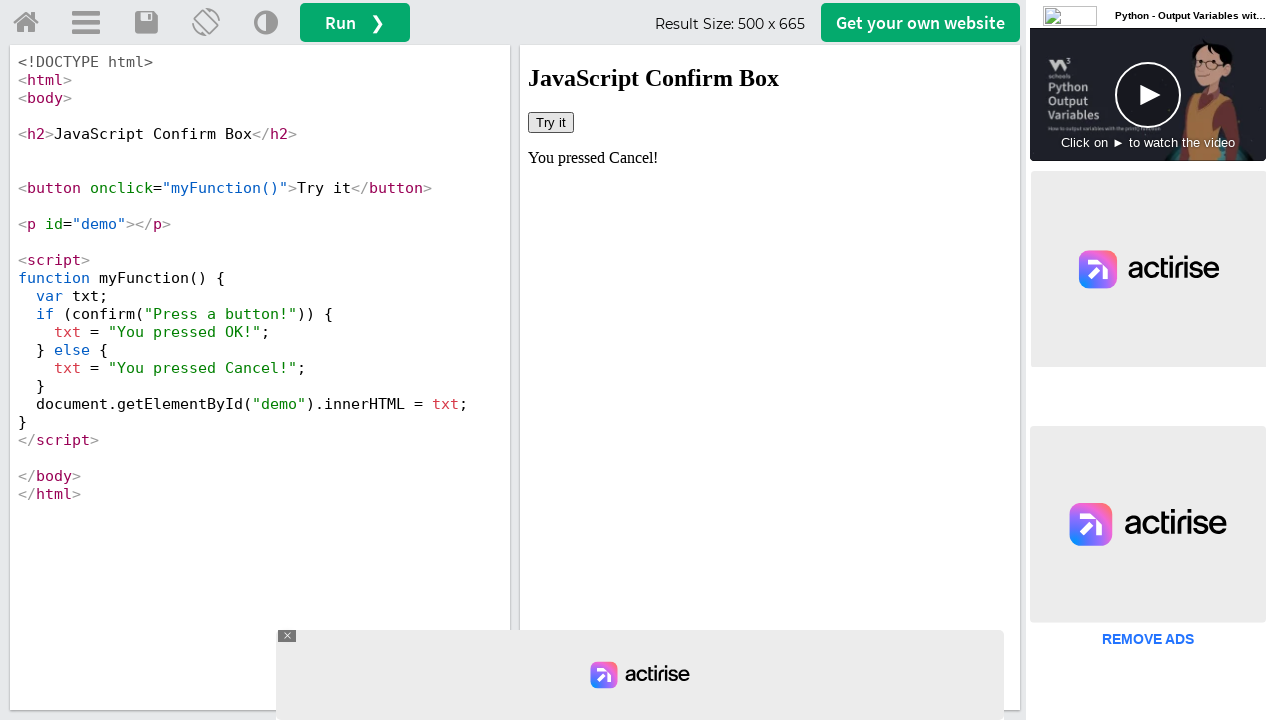

Printed result text to console
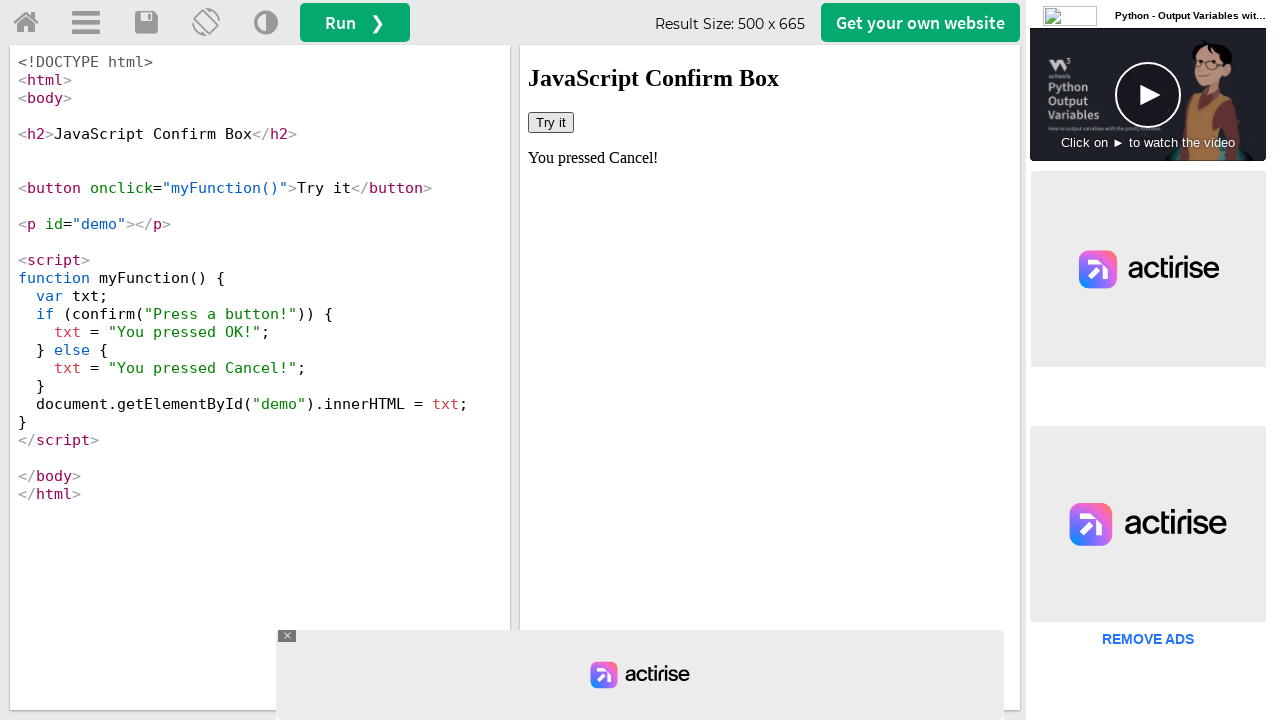

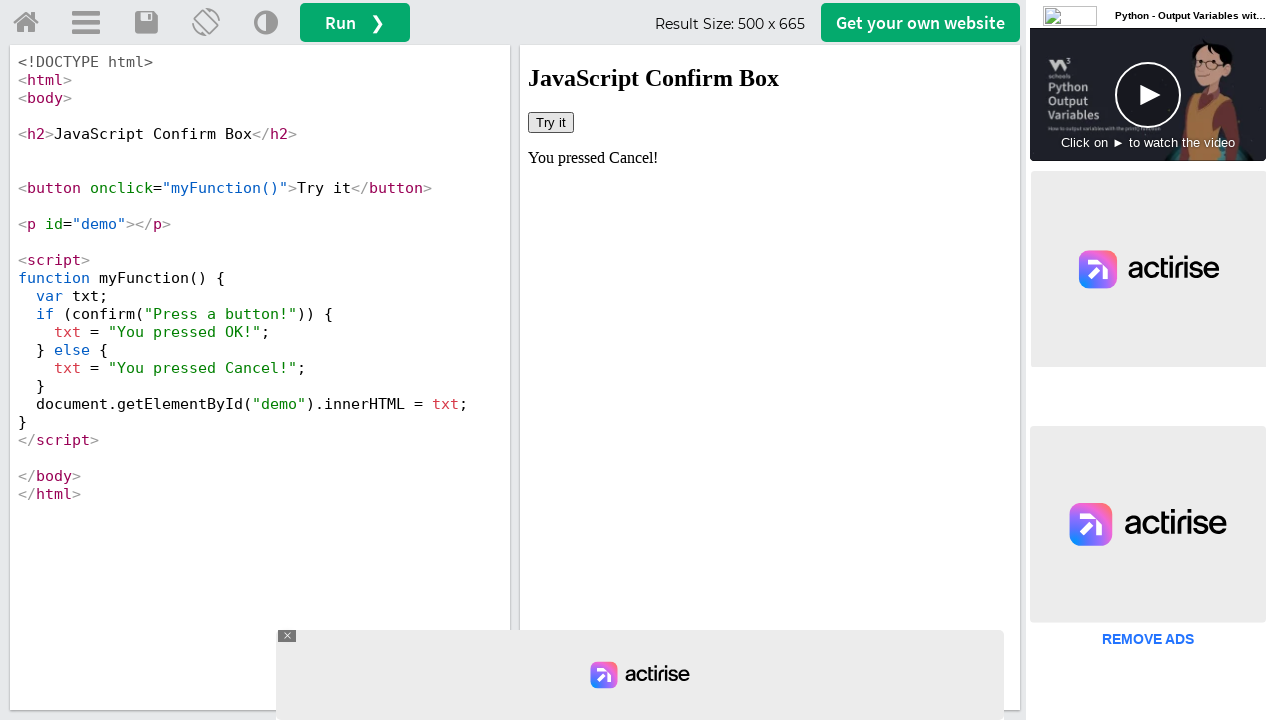